Tests the age form by entering a name and age, submitting the form, and verifying the response message

Starting URL: https://kristinek.github.io/site/examples/age

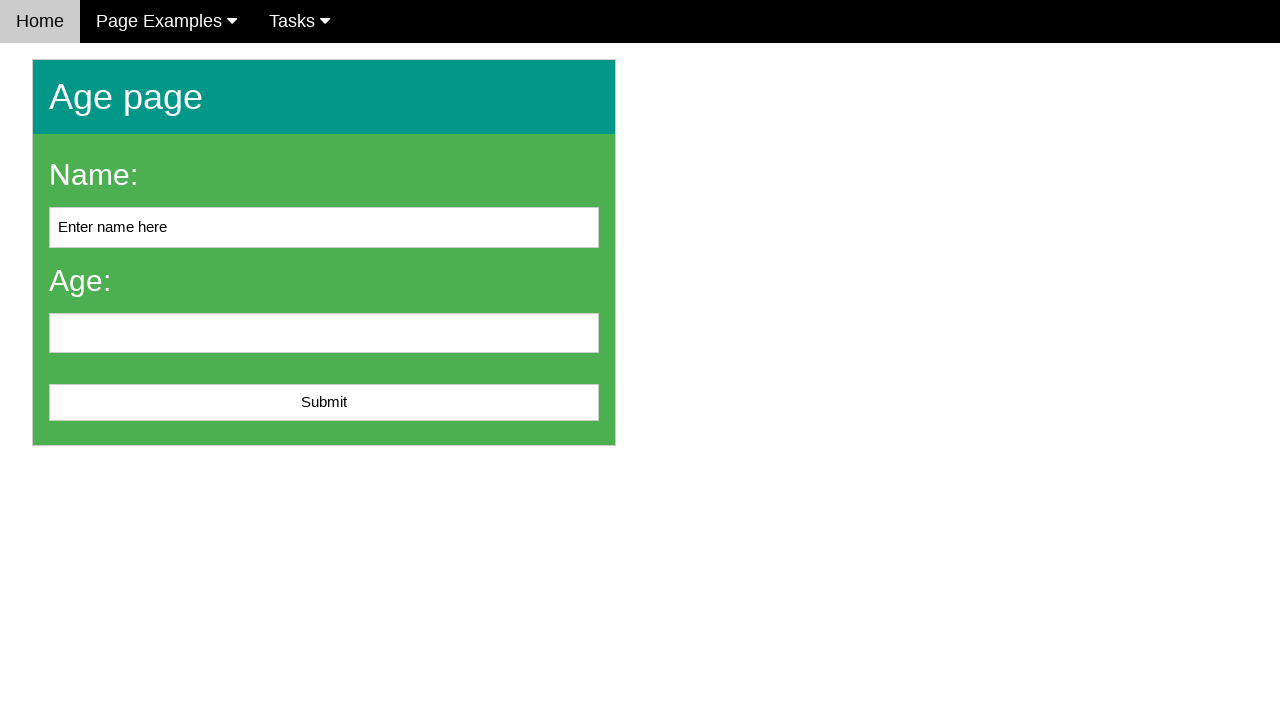

Navigated to age form page
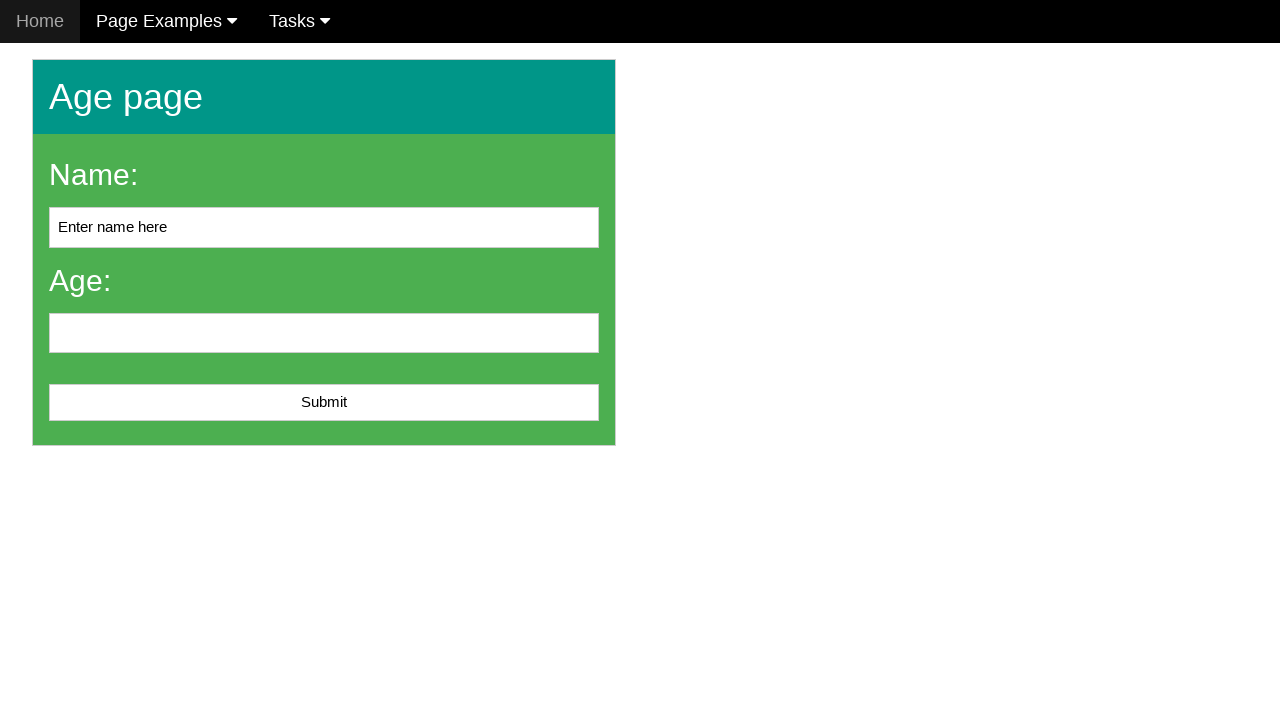

Cleared name field on #name
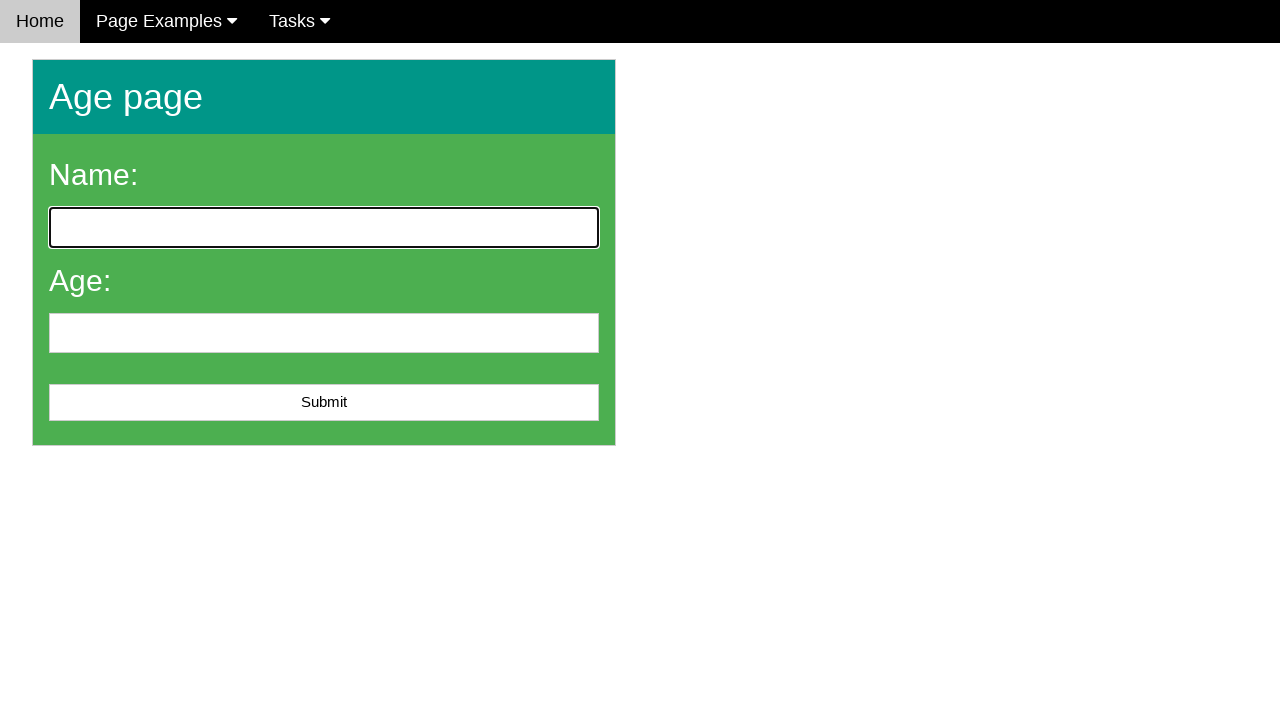

Entered 'John Smith' in name field on #name
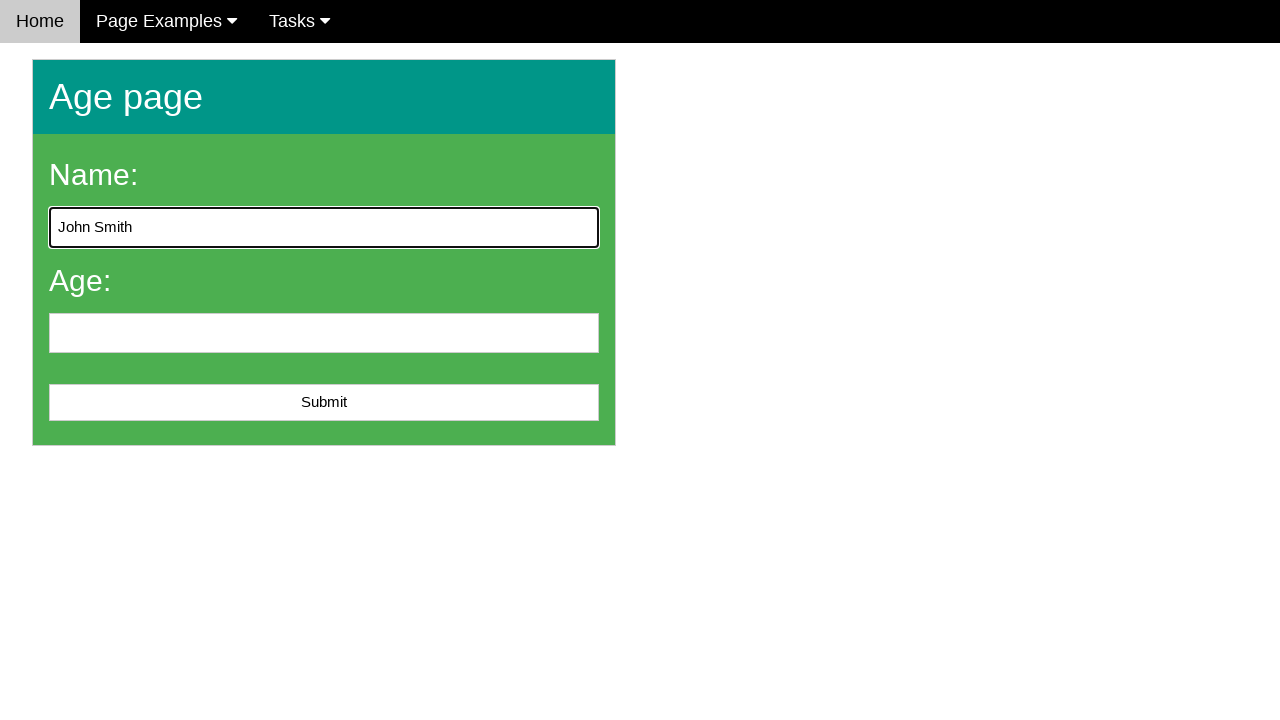

Entered '25' in age field on input[name='age']
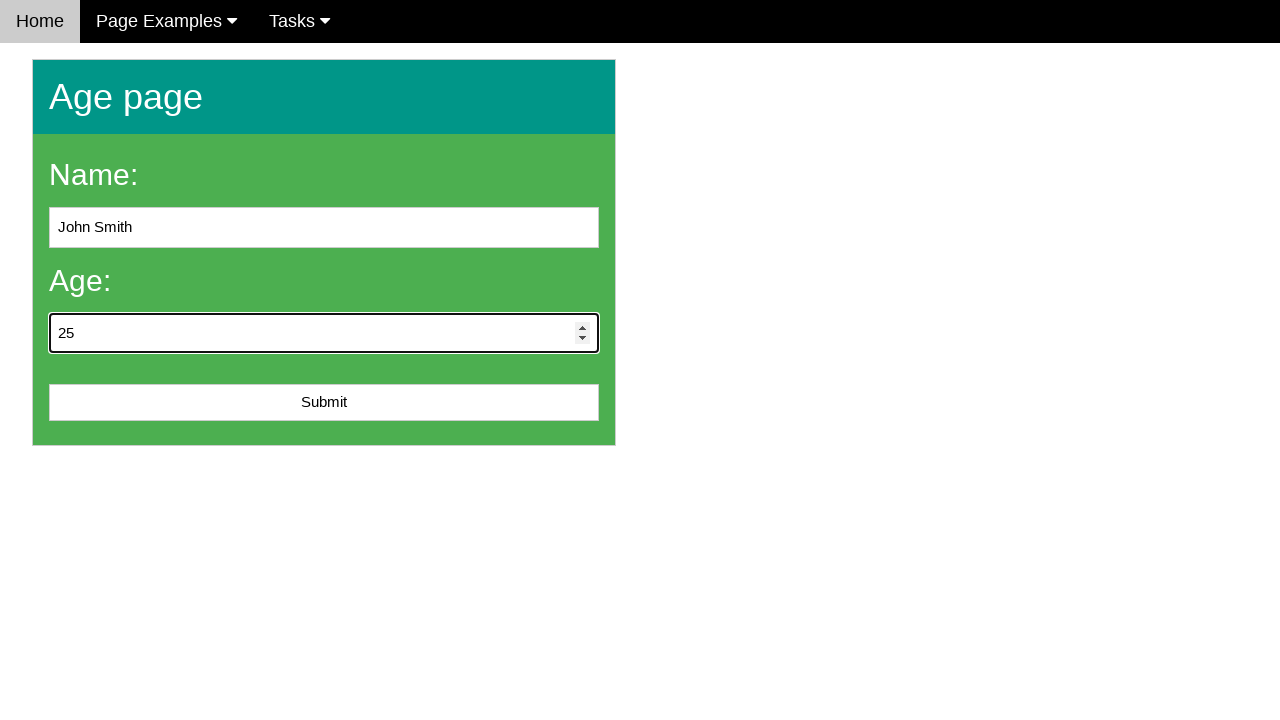

Clicked submit button to submit the form at (324, 403) on #submit
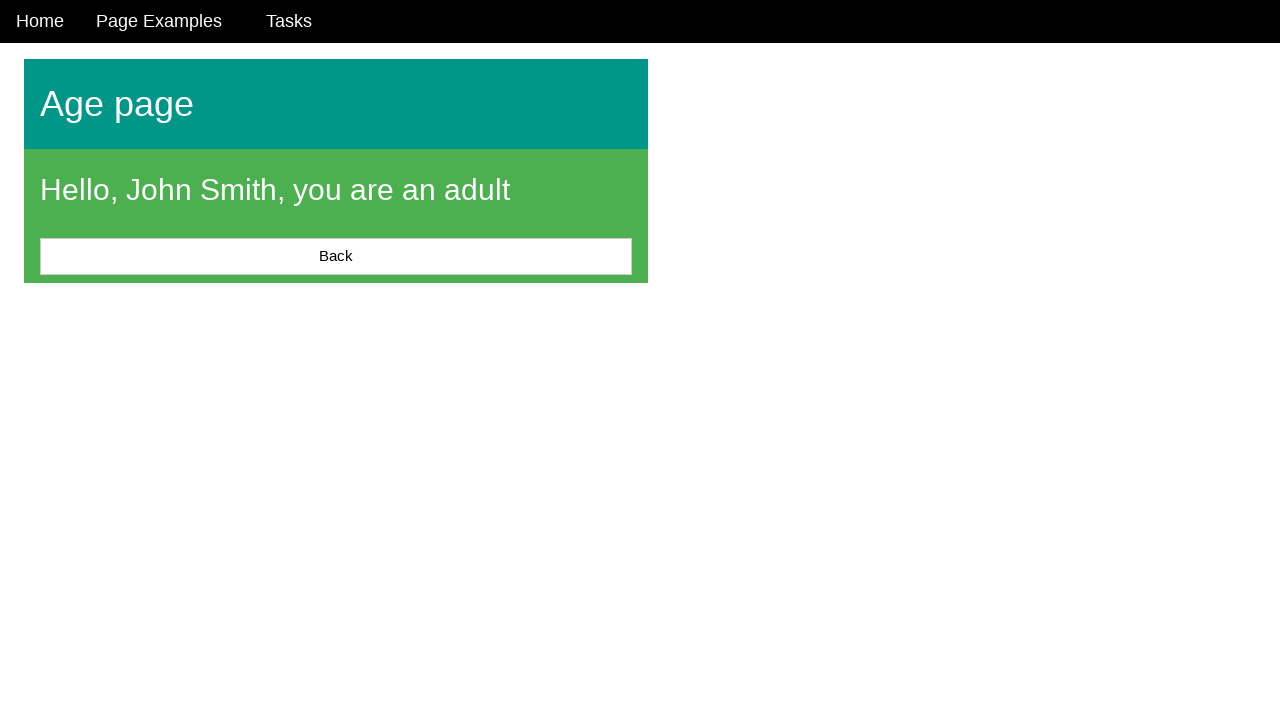

Response message element appeared
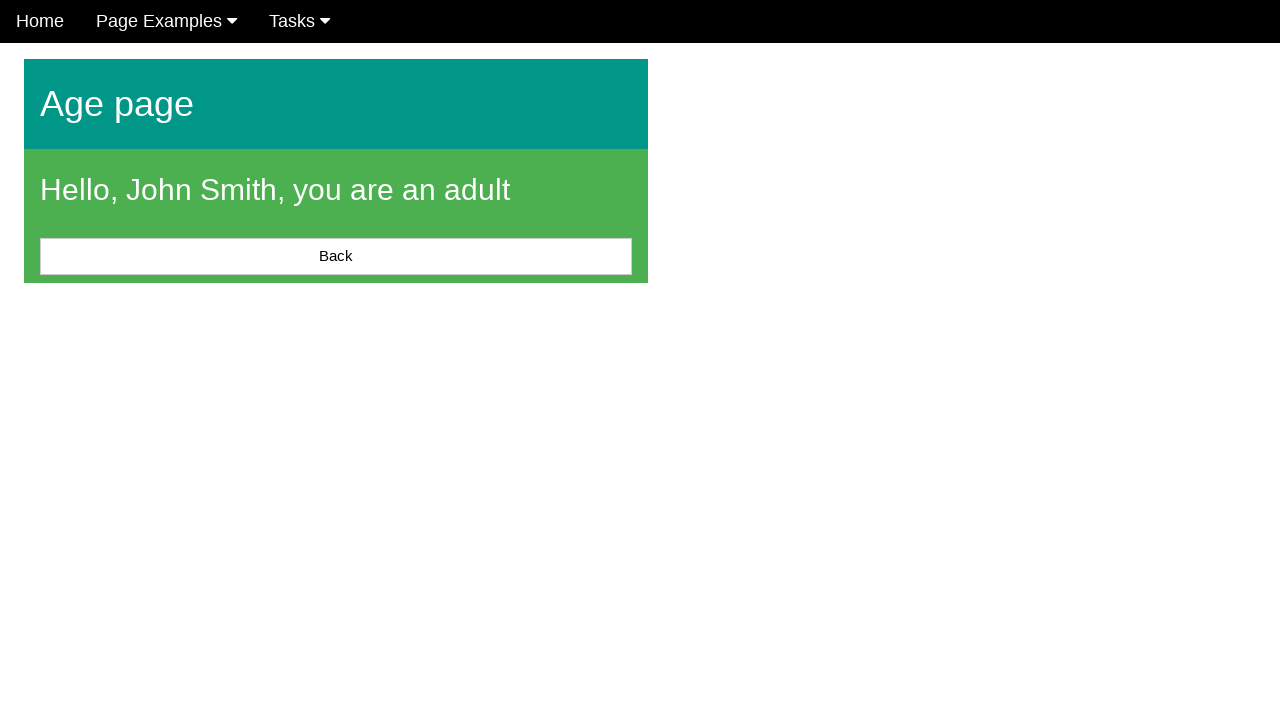

Verified response message is visible
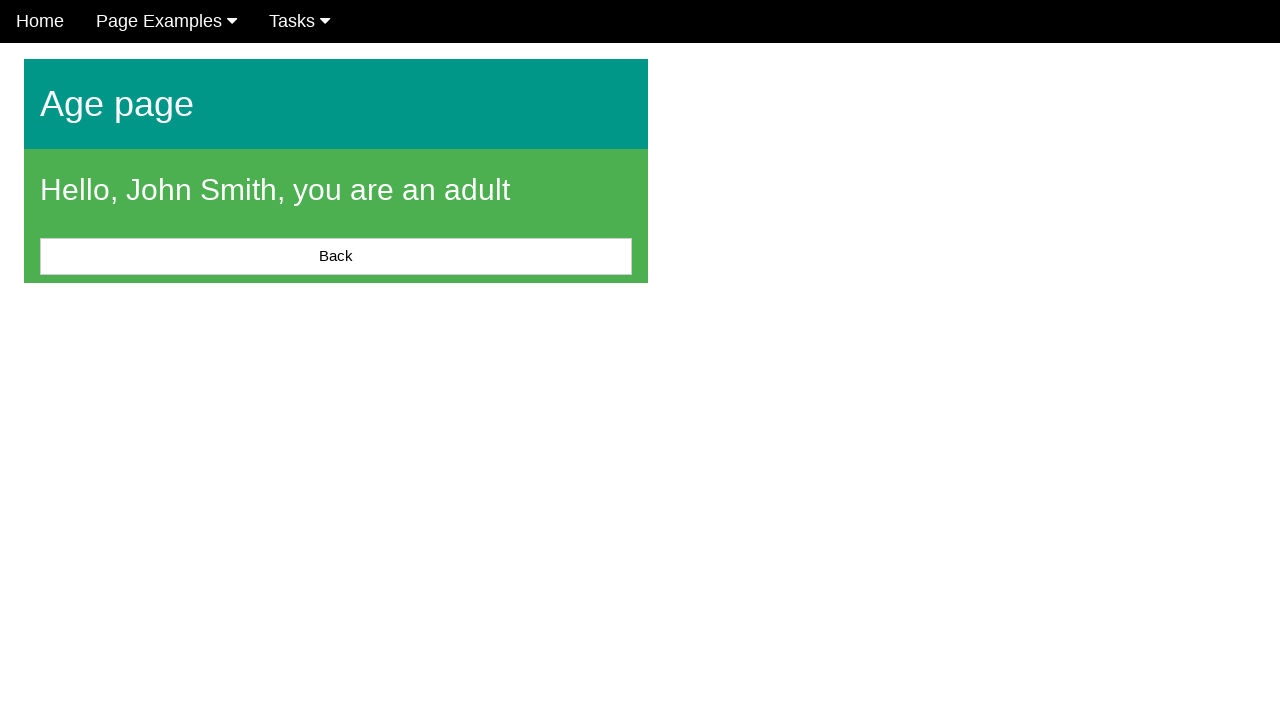

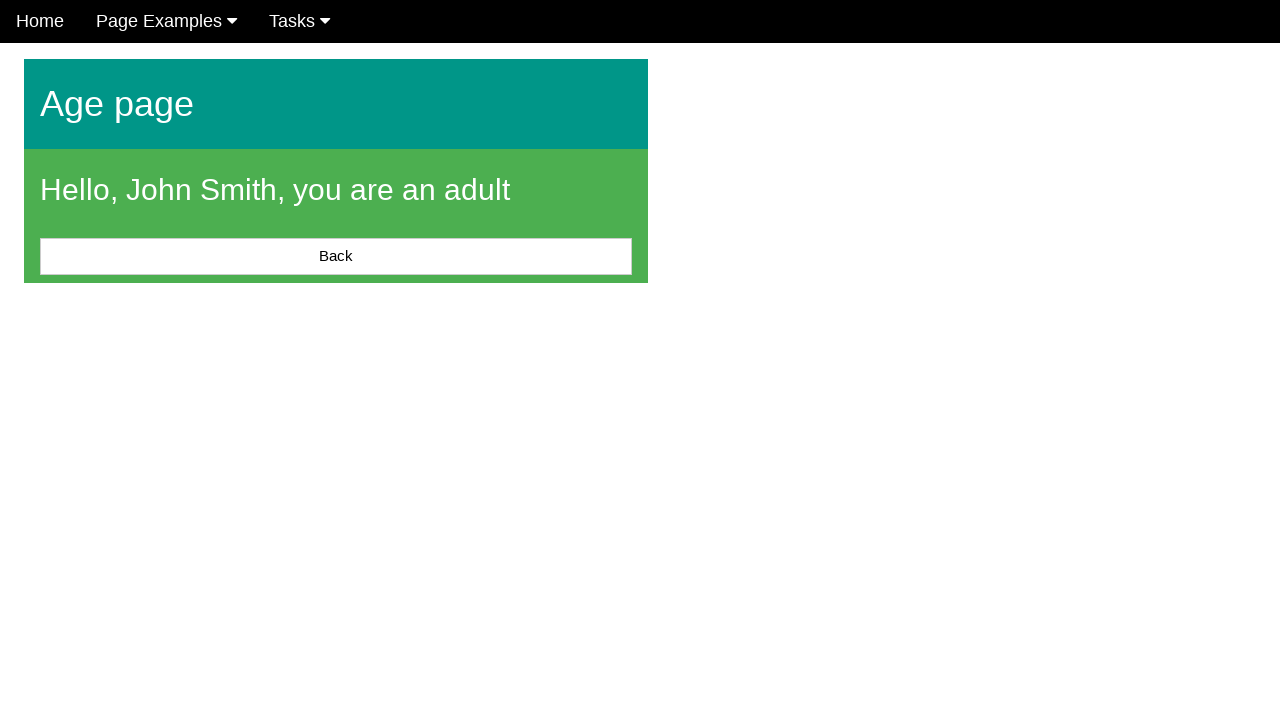